Tests a registration form by filling out personal information including name, address, email, phone, gender, hobbies, skills, country, date of birth, languages, and password fields.

Starting URL: http://demo.automationtesting.in/Index.html

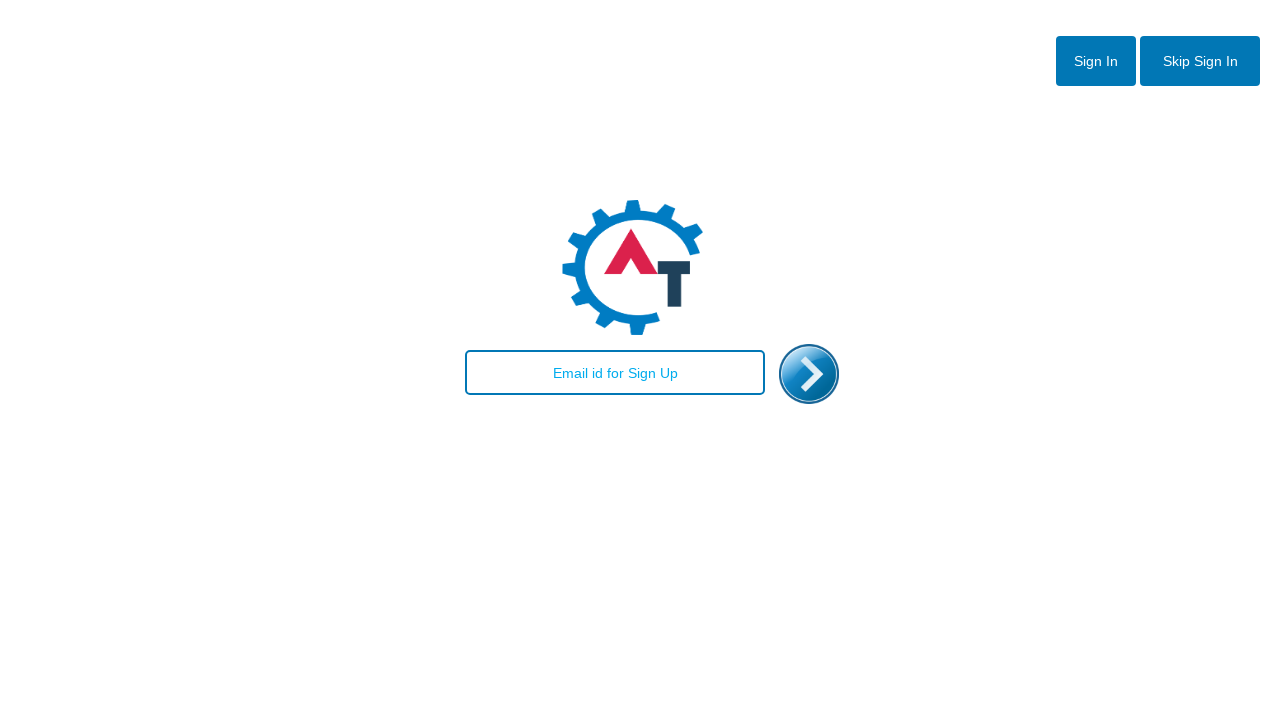

Clicked skip button at (1200, 61) on #btn2
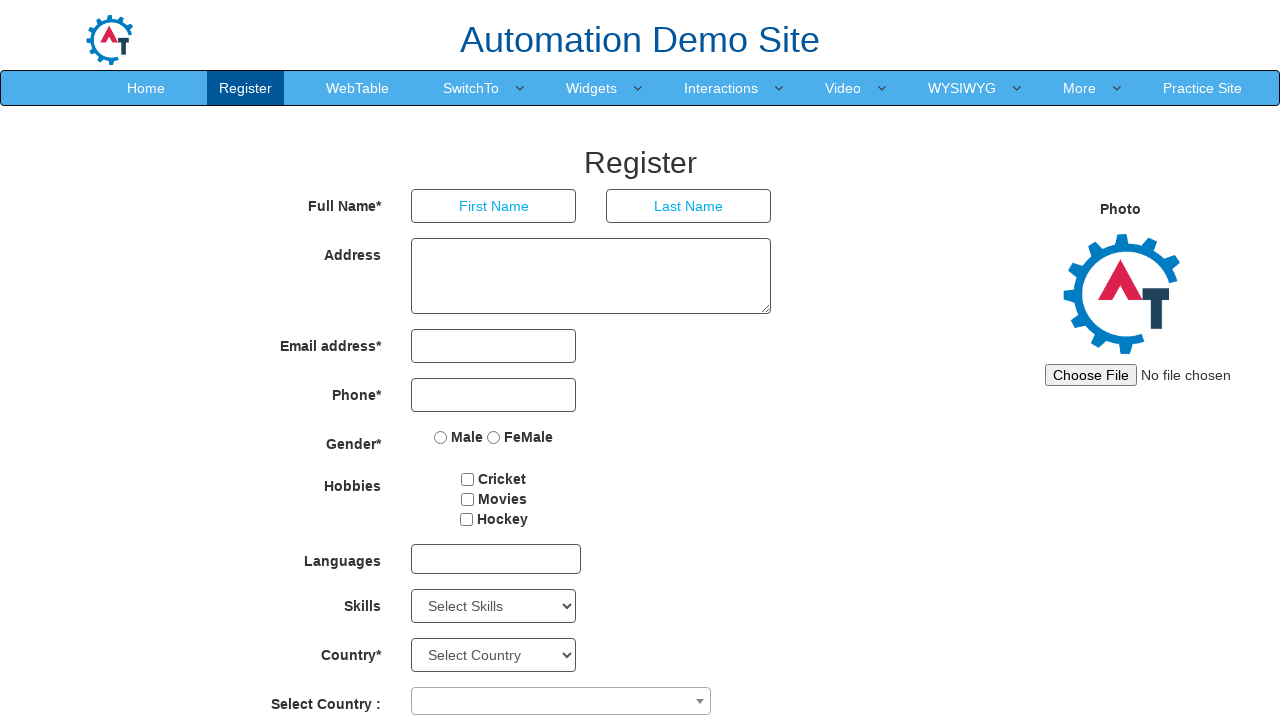

Clicked first name input field at (494, 206) on div.col-md-4.col-xs-4.col-sm-4 input[placeholder='First Name']
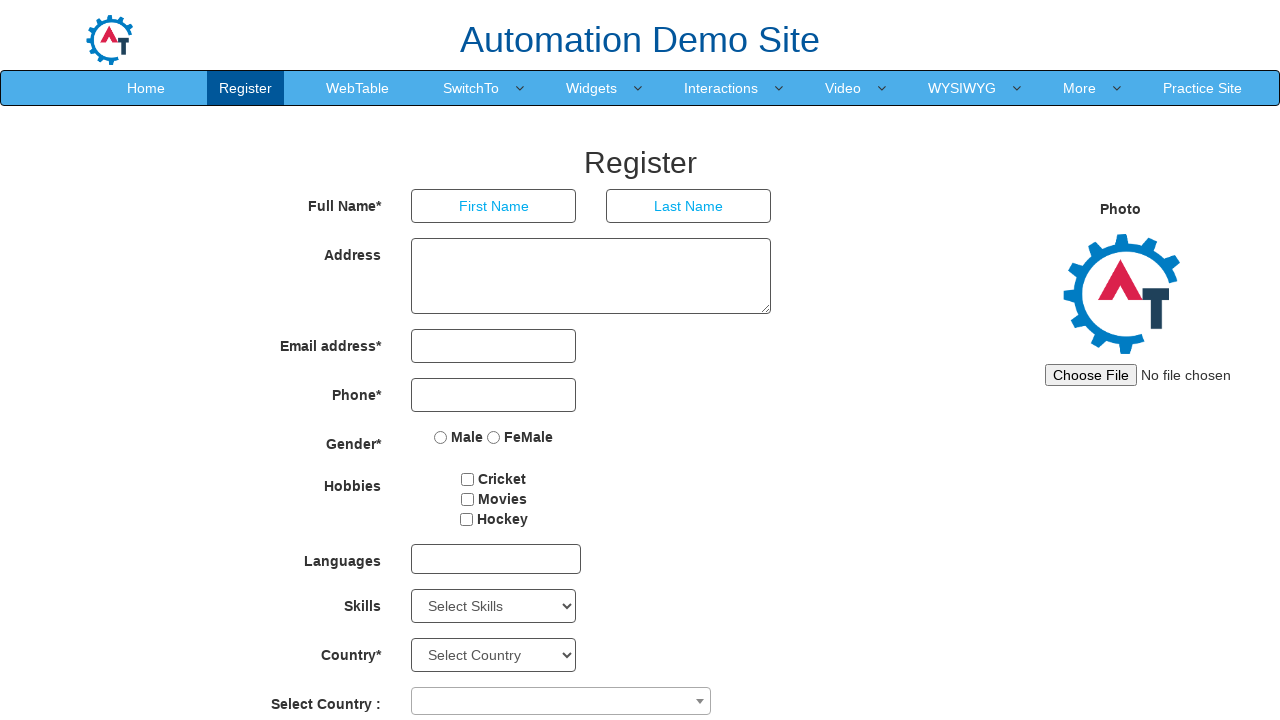

Filled first name with 'Bako' on div.col-md-4.col-xs-4.col-sm-4 input[placeholder='First Name']
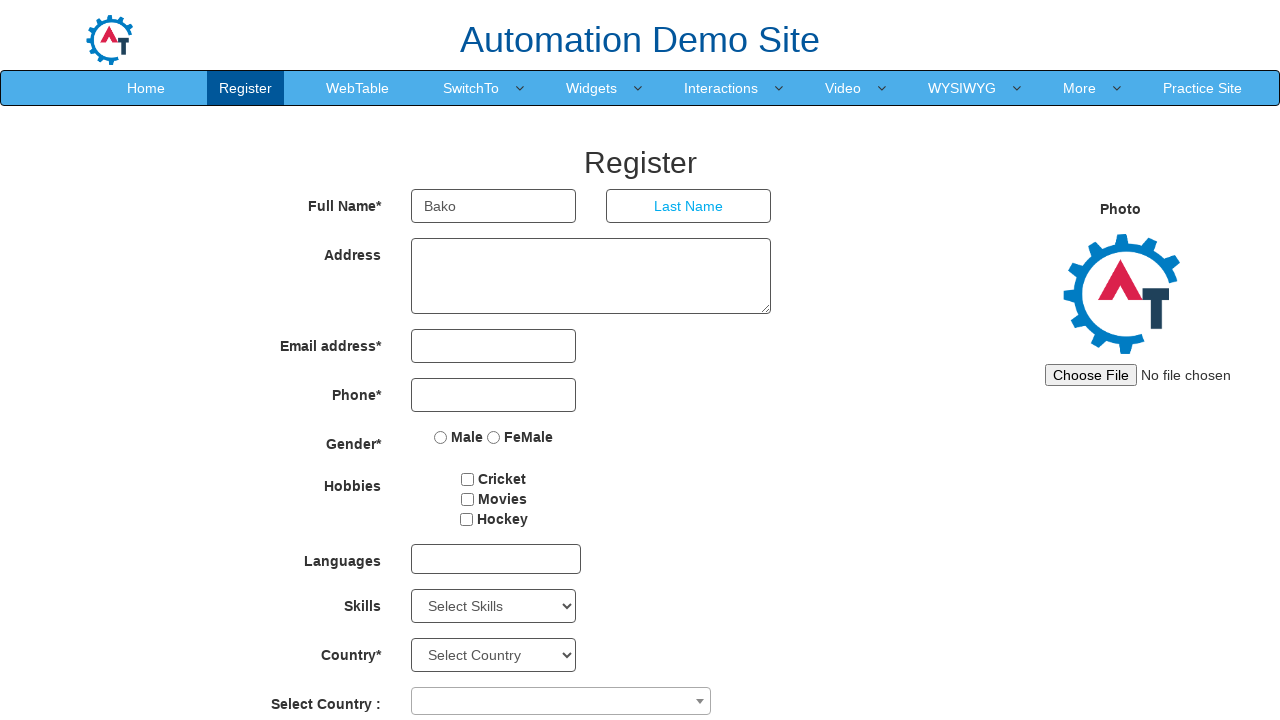

Clicked last name input field at (689, 206) on div.col-md-4.col-xs-4.col-sm-4 input[placeholder='Last Name']
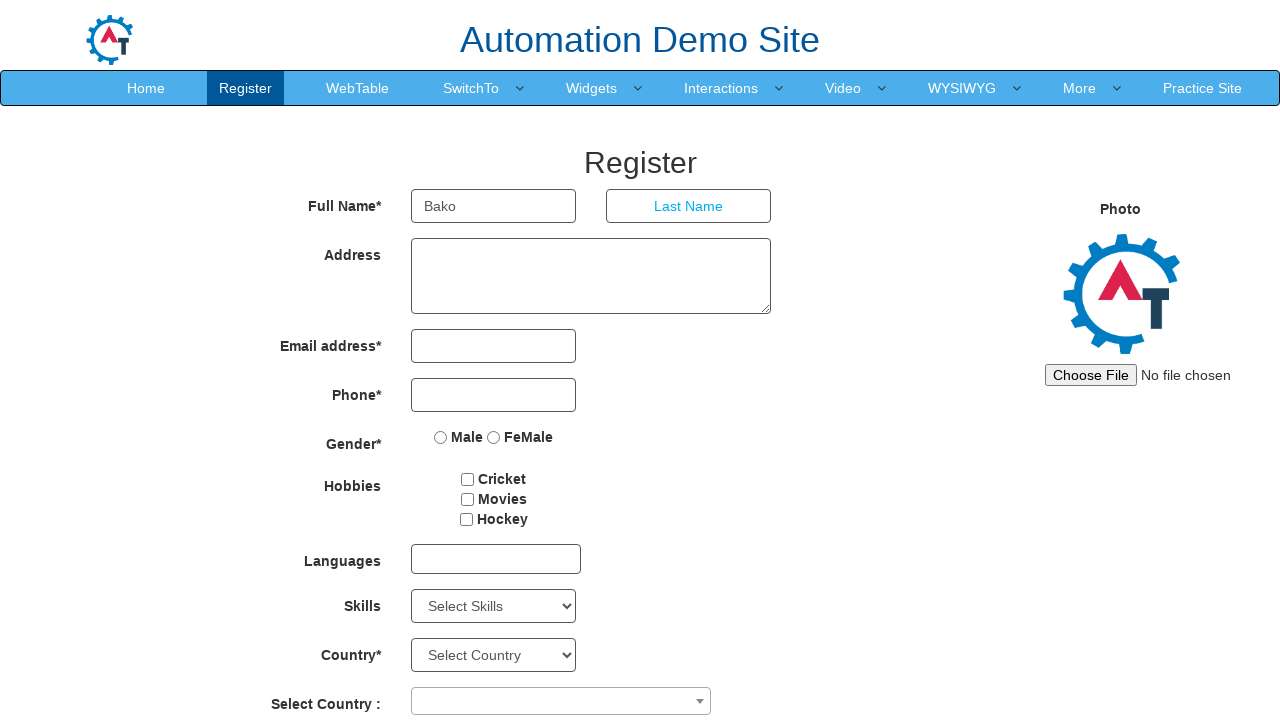

Filled last name with 'Miklos' on div.col-md-4.col-xs-4.col-sm-4 input[placeholder='Last Name']
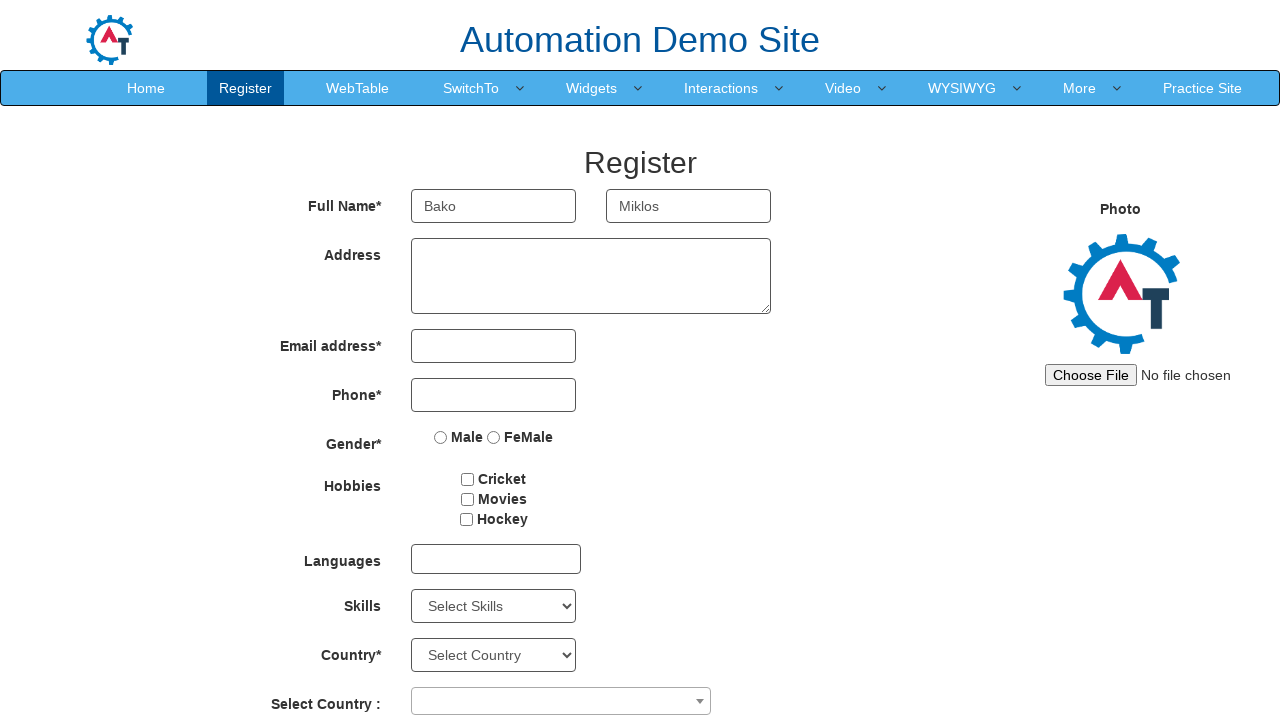

Clicked address textarea field at (591, 276) on div.col-md-8.col-xs-8.col-sm-8 textarea[rows='3']
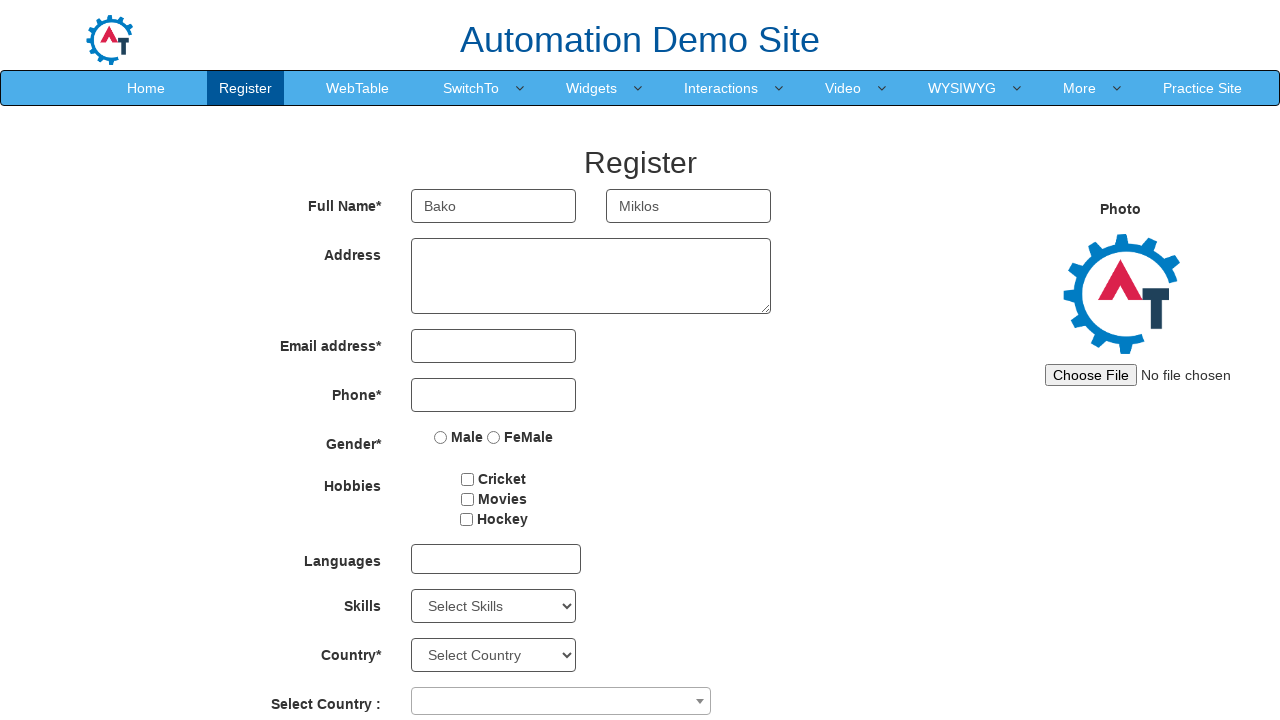

Filled address with 'Str. Fabricii nr 33' on div.col-md-8.col-xs-8.col-sm-8 textarea[rows='3']
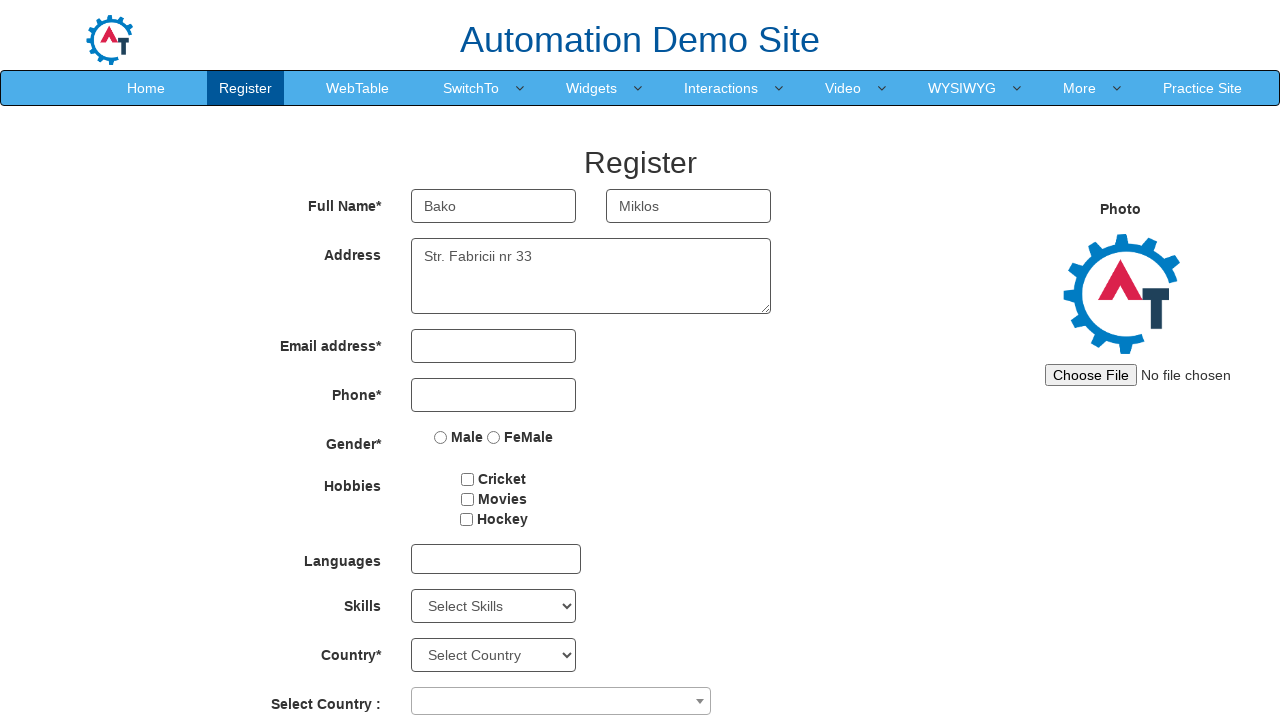

Clicked email input field at (494, 346) on #eid input[type='email']
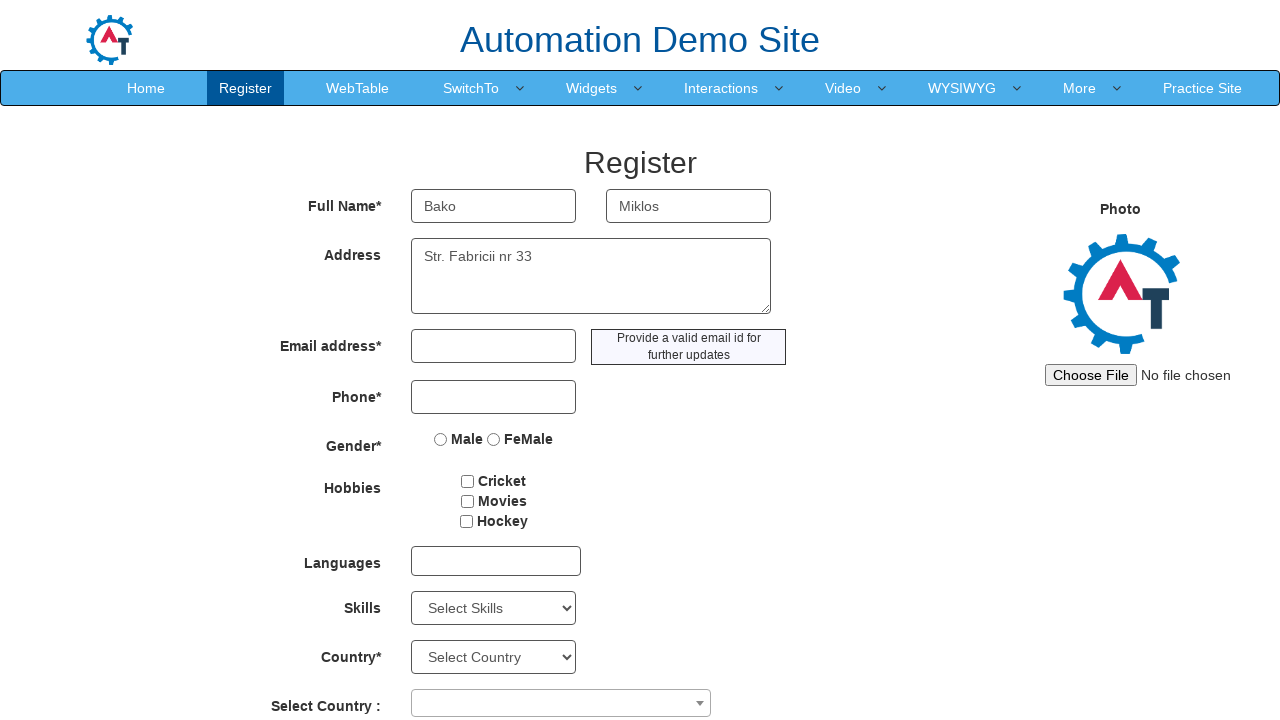

Filled email with 'Jointerul@gmail.com' on #eid input[type='email']
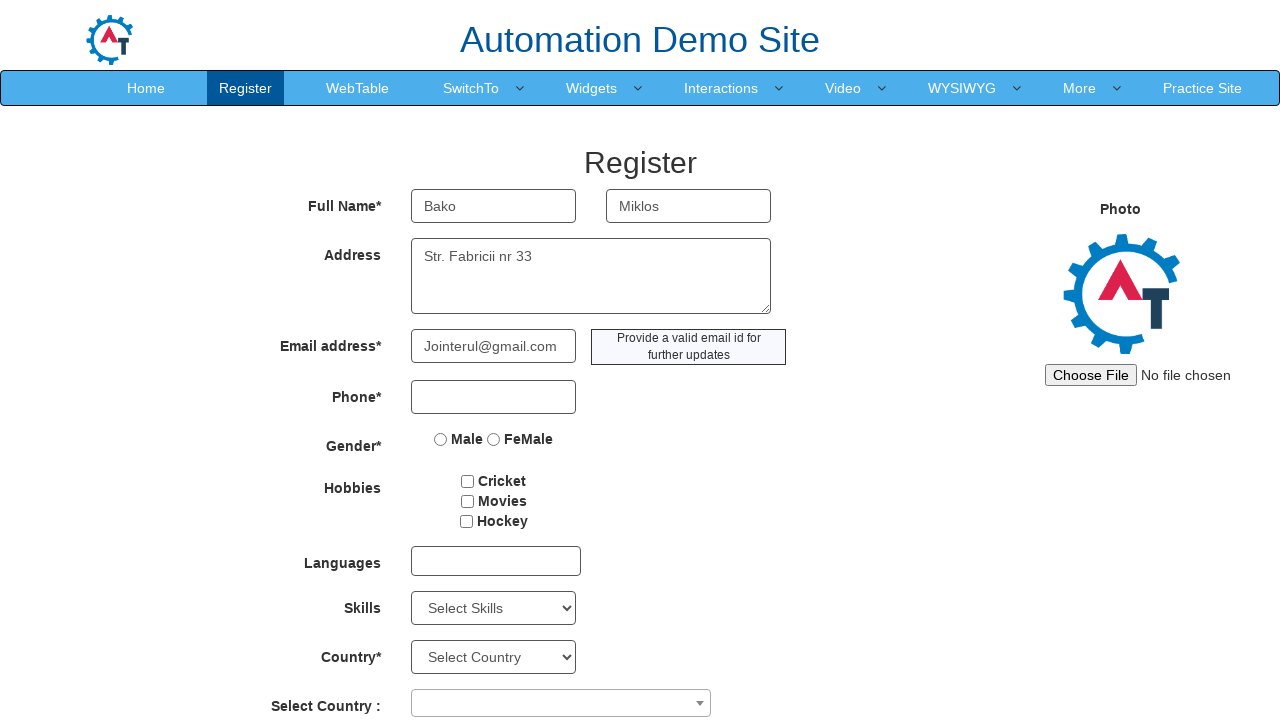

Clicked phone number input field at (494, 397) on div.col-md-4.col-xs-4.col-sm-4 input[type='tel']
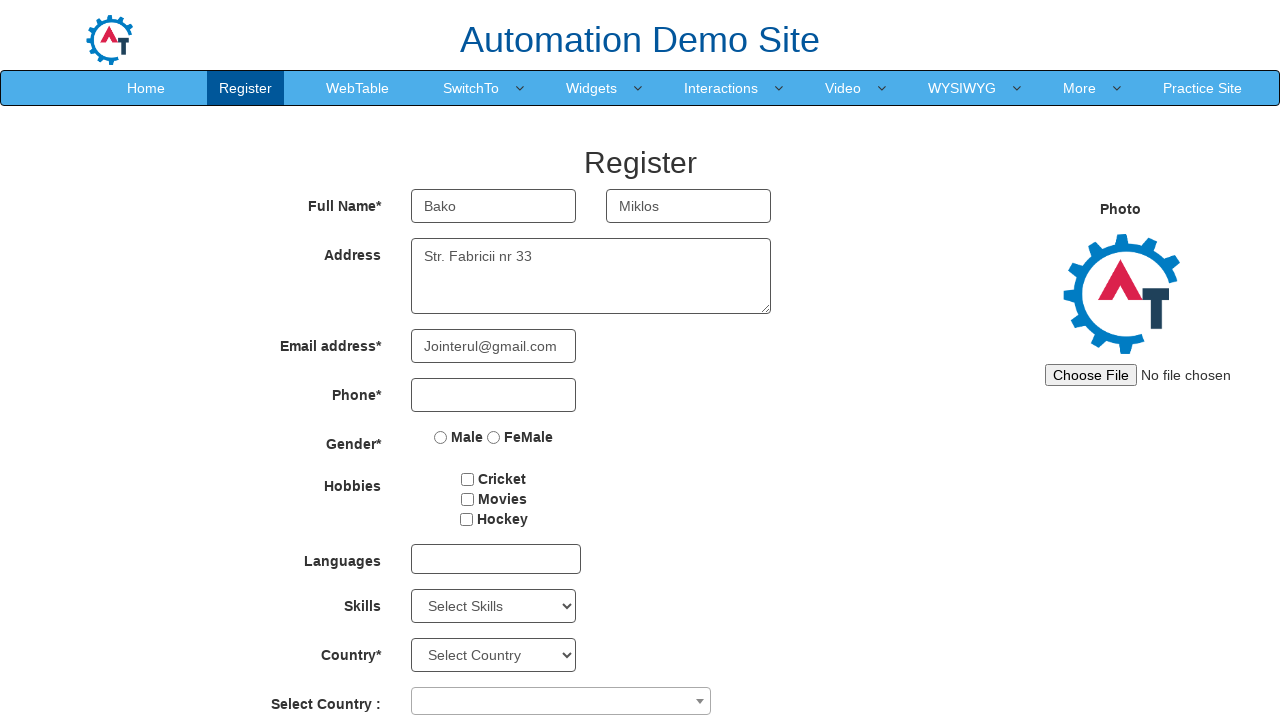

Filled phone number with '0745123456' on div.col-md-4.col-xs-4.col-sm-4 input[type='tel']
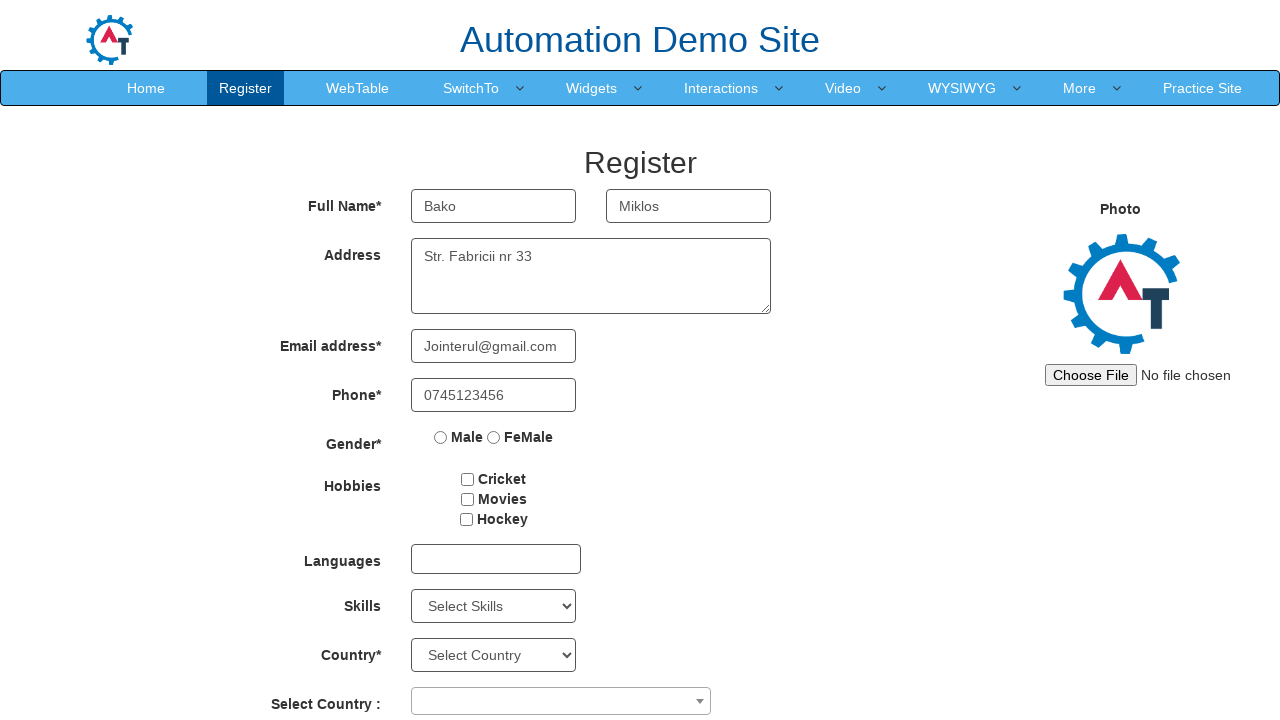

Selected gender: Male at (441, 437) on input[value='Male']
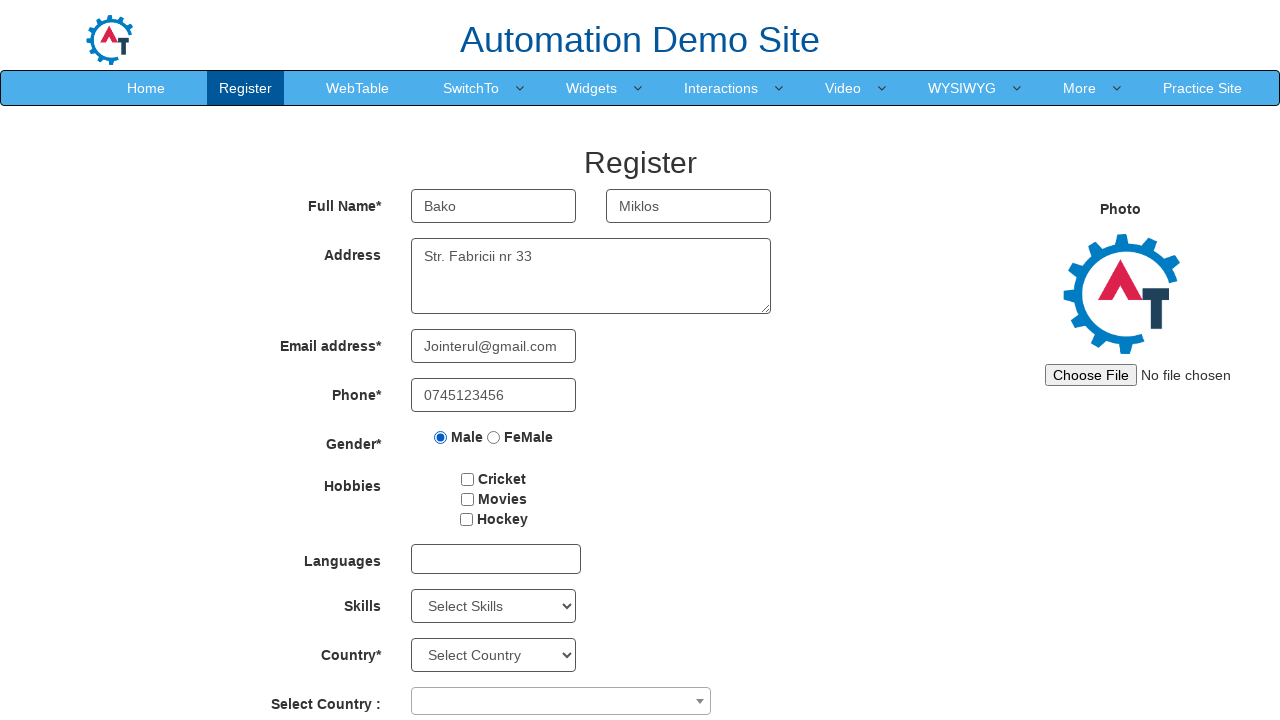

Selected hobby checkbox at (467, 499) on #checkbox2
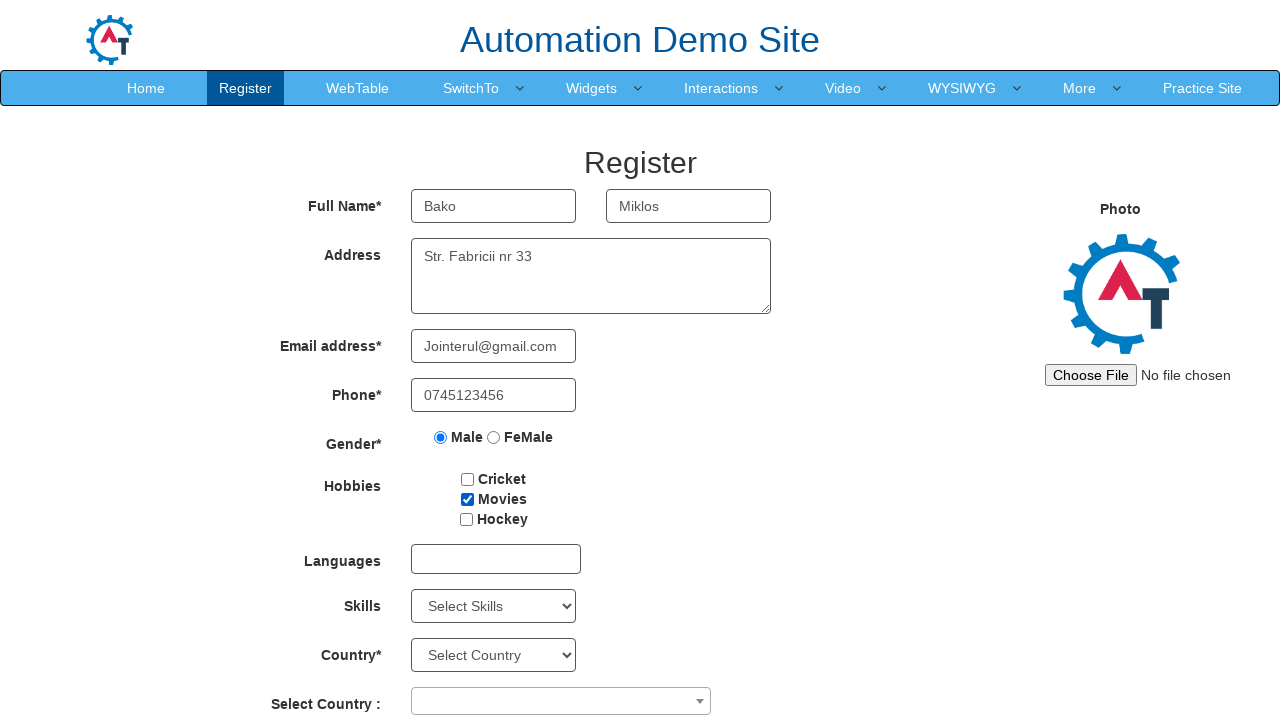

Selected skill: Android on #Skills
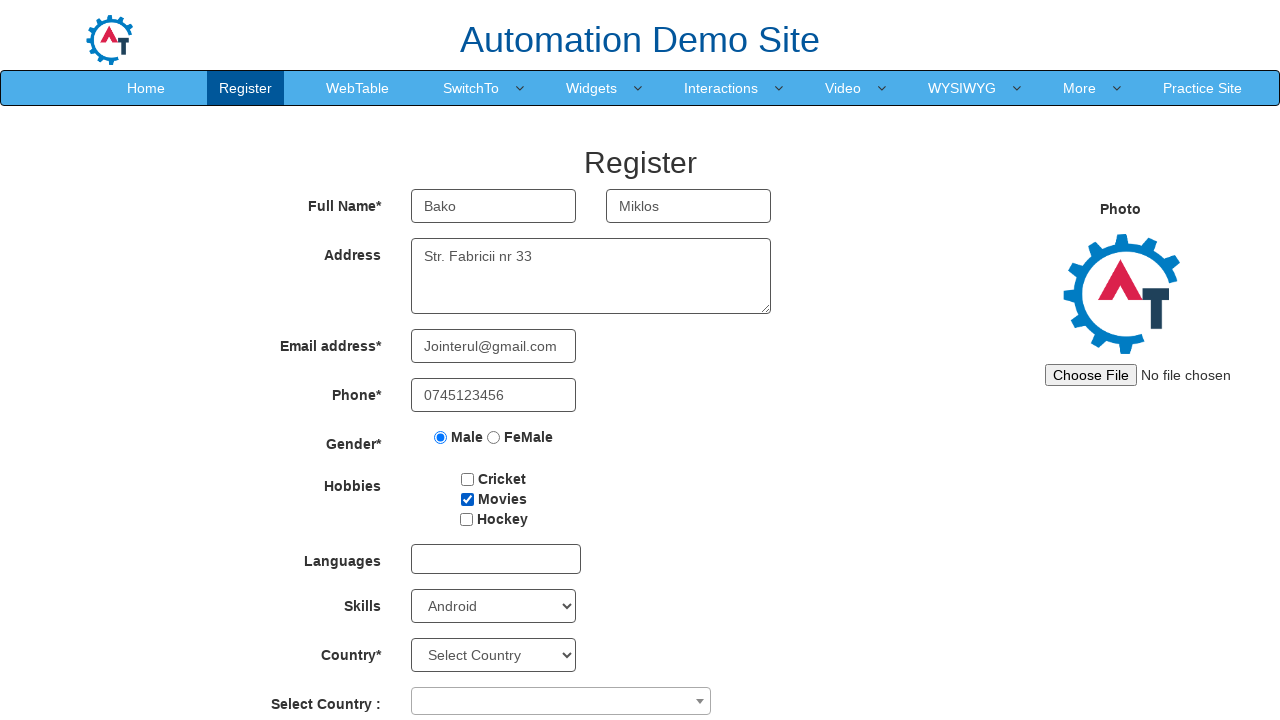

Selected country: India on #country
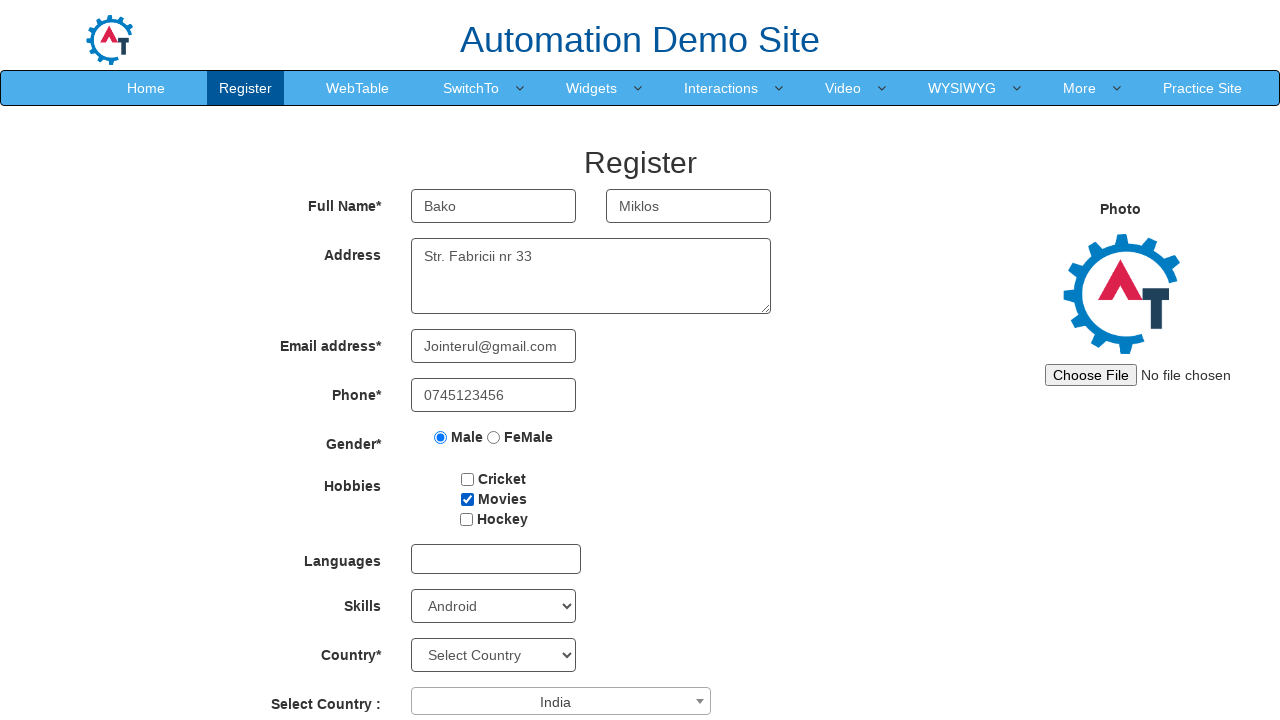

Selected birth year: 1985 on #yearbox
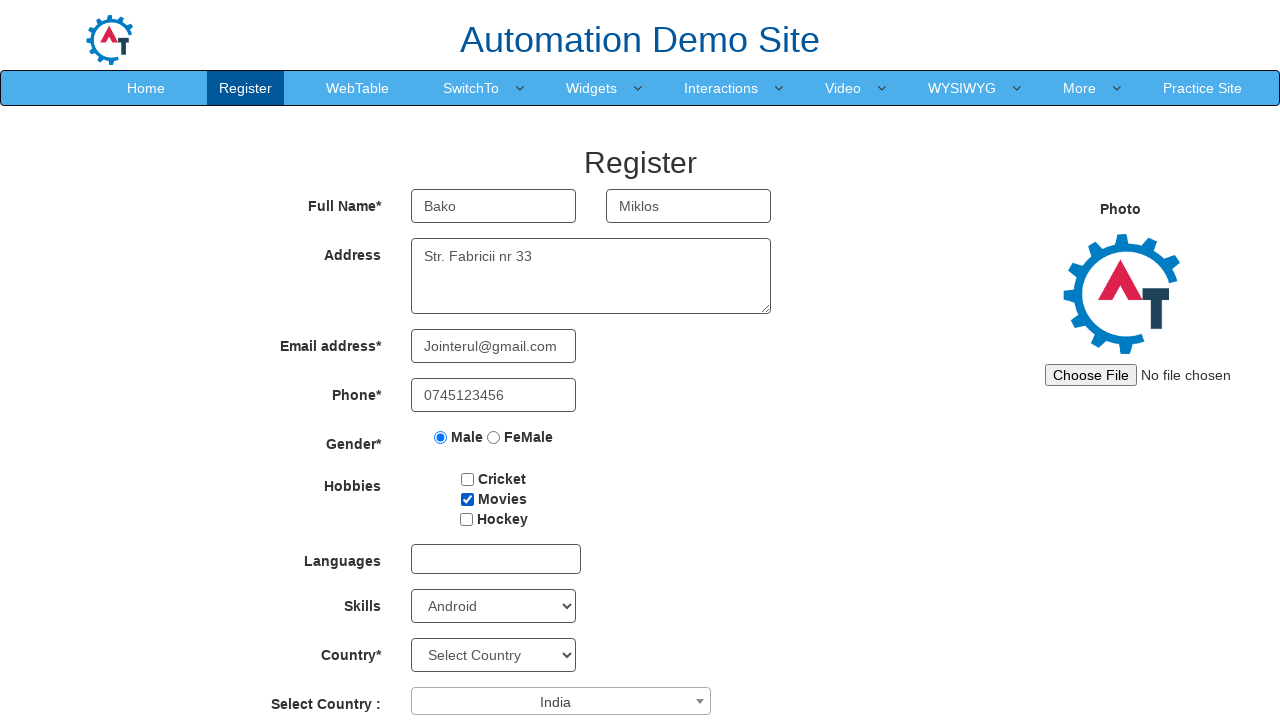

Selected birth month: July on select[placeholder='Month']
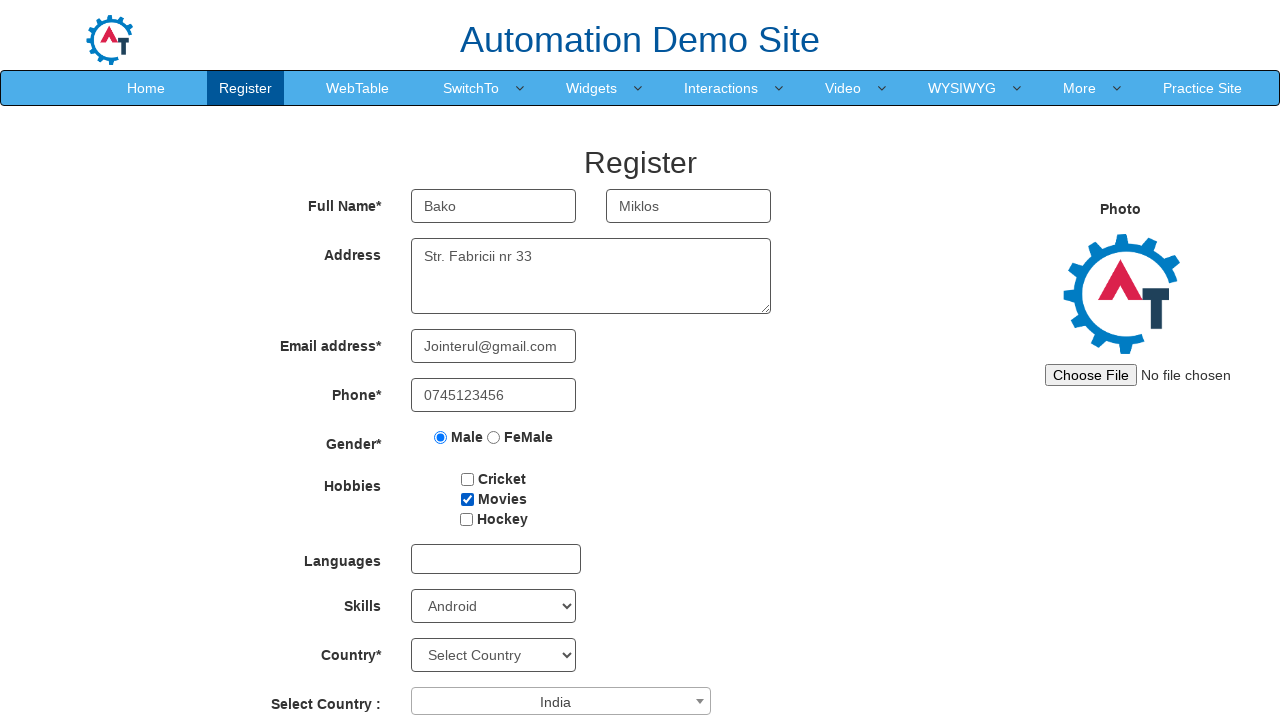

Selected birth day: 26 on #daybox
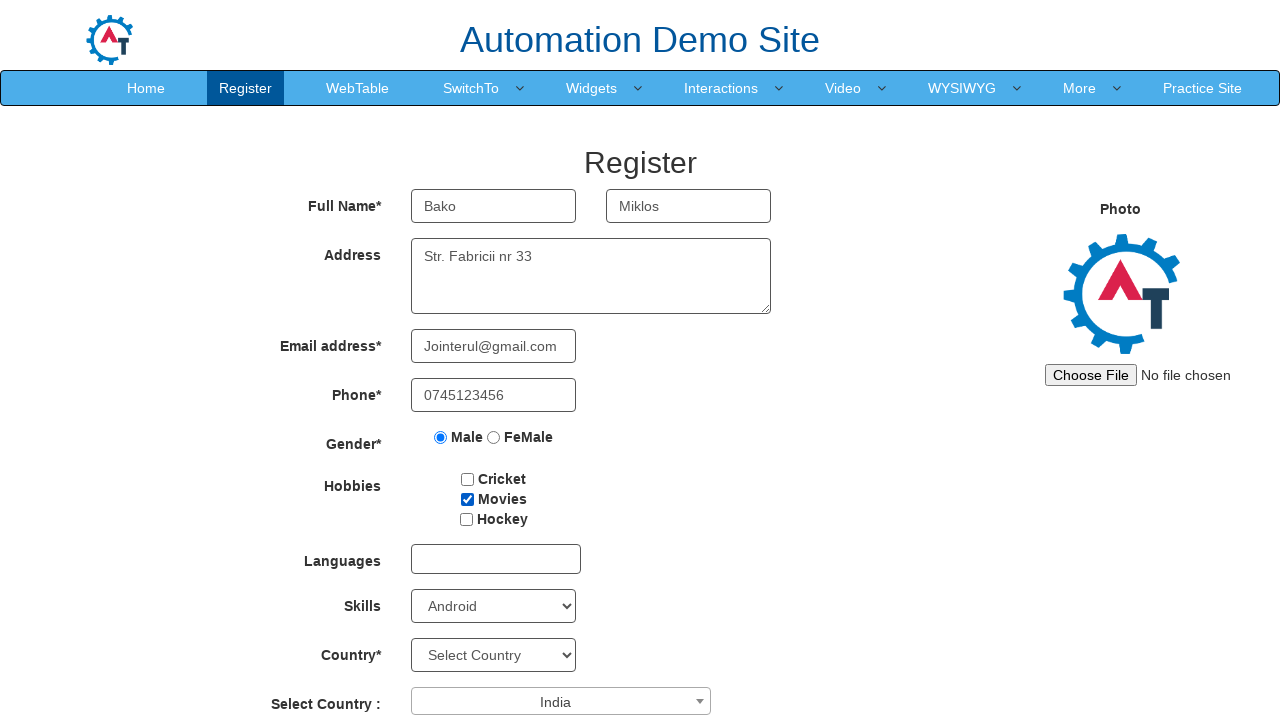

Clicked language dropdown to open it at (496, 559) on #msdd
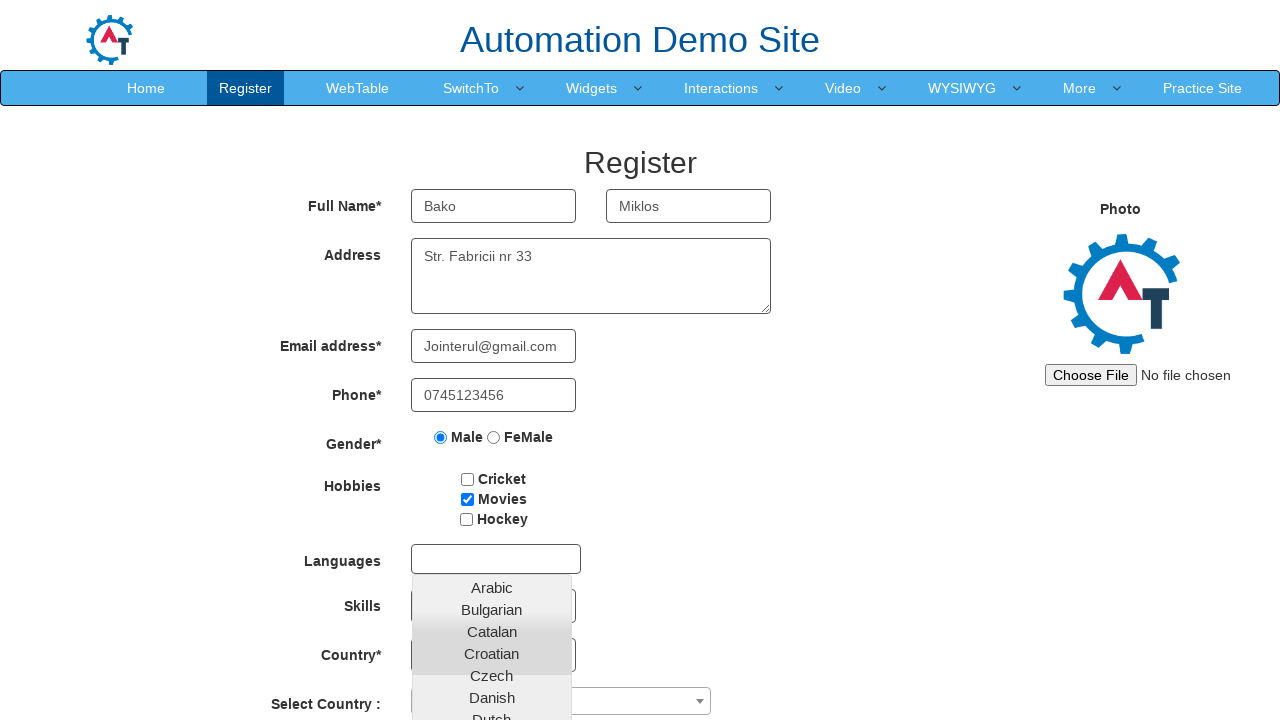

Filled password field with '123456' on #firstpassword
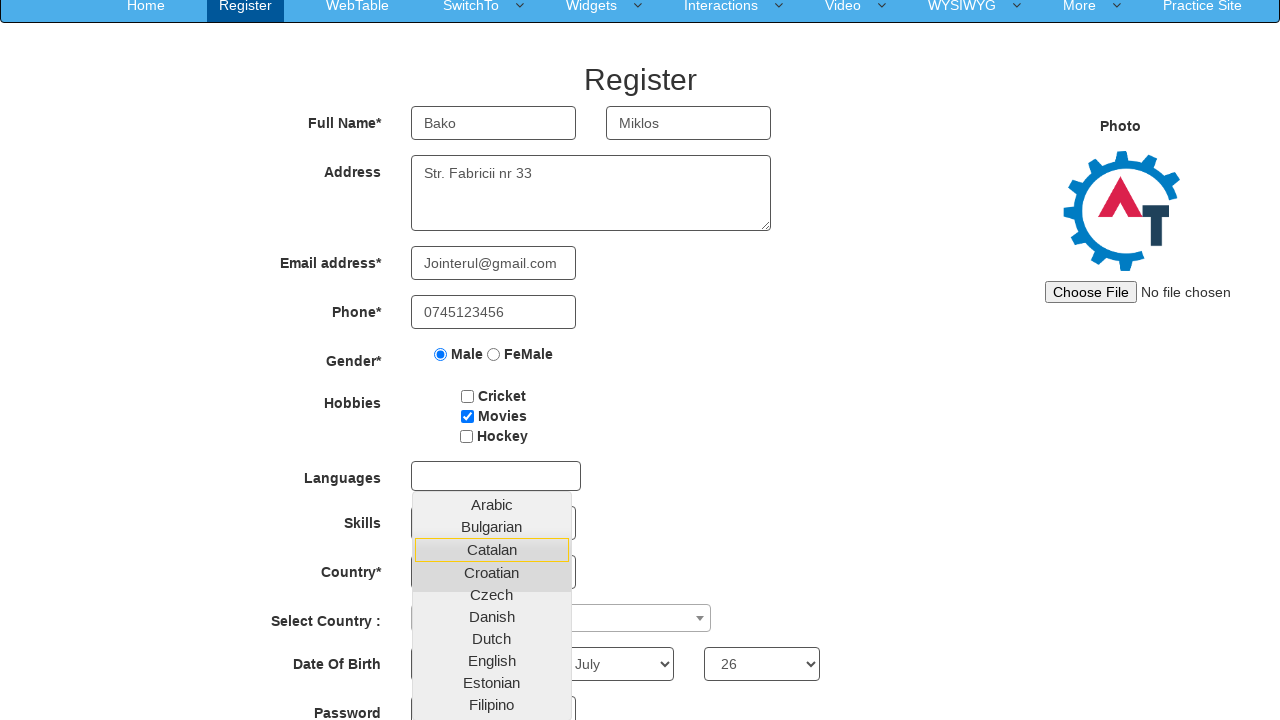

Filled confirm password field with '123456' on #secondpassword
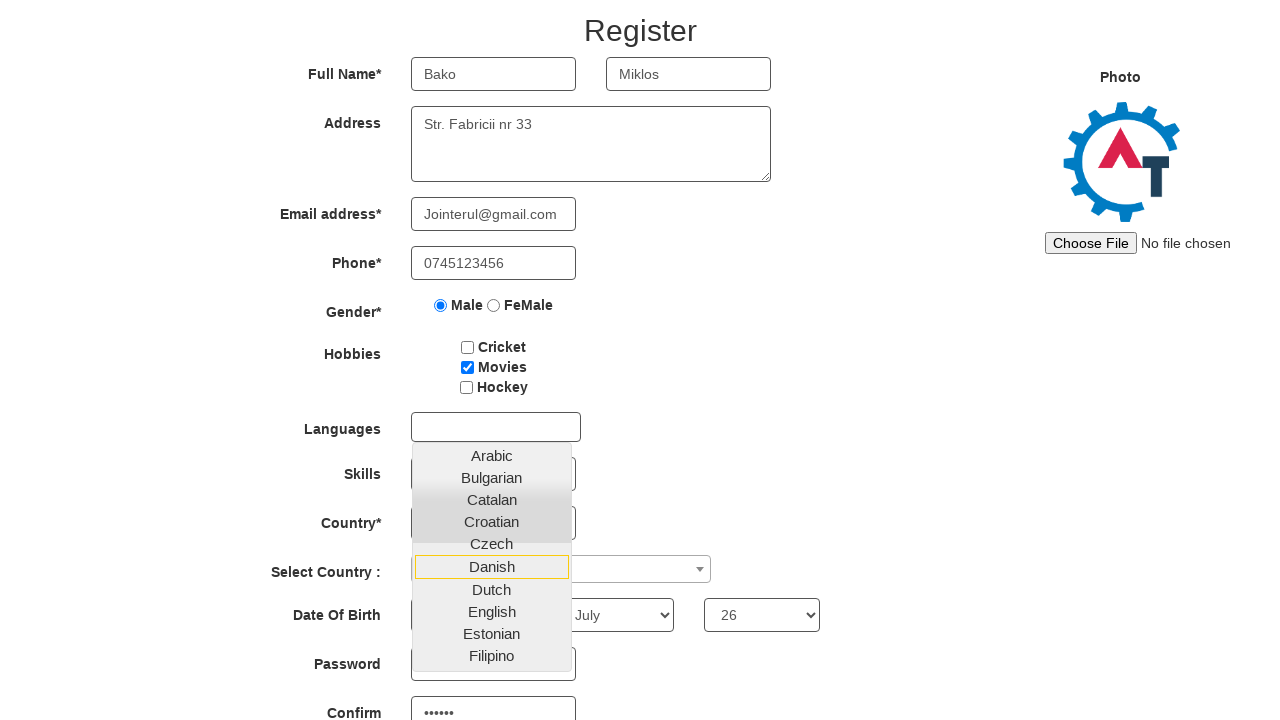

Selected language: Arabic at (492, 455) on ul.ui-autocomplete li a >> nth=0
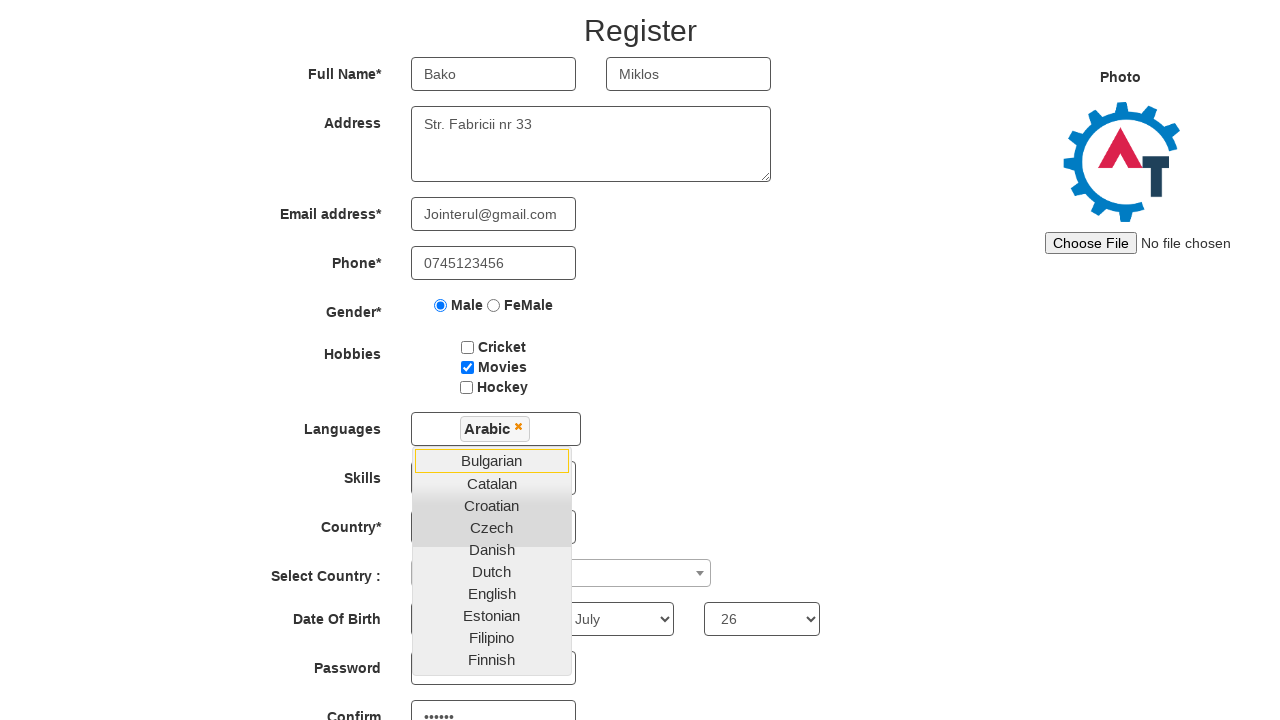

Selected language: Danish at (492, 549) on ul.ui-autocomplete li a >> nth=5
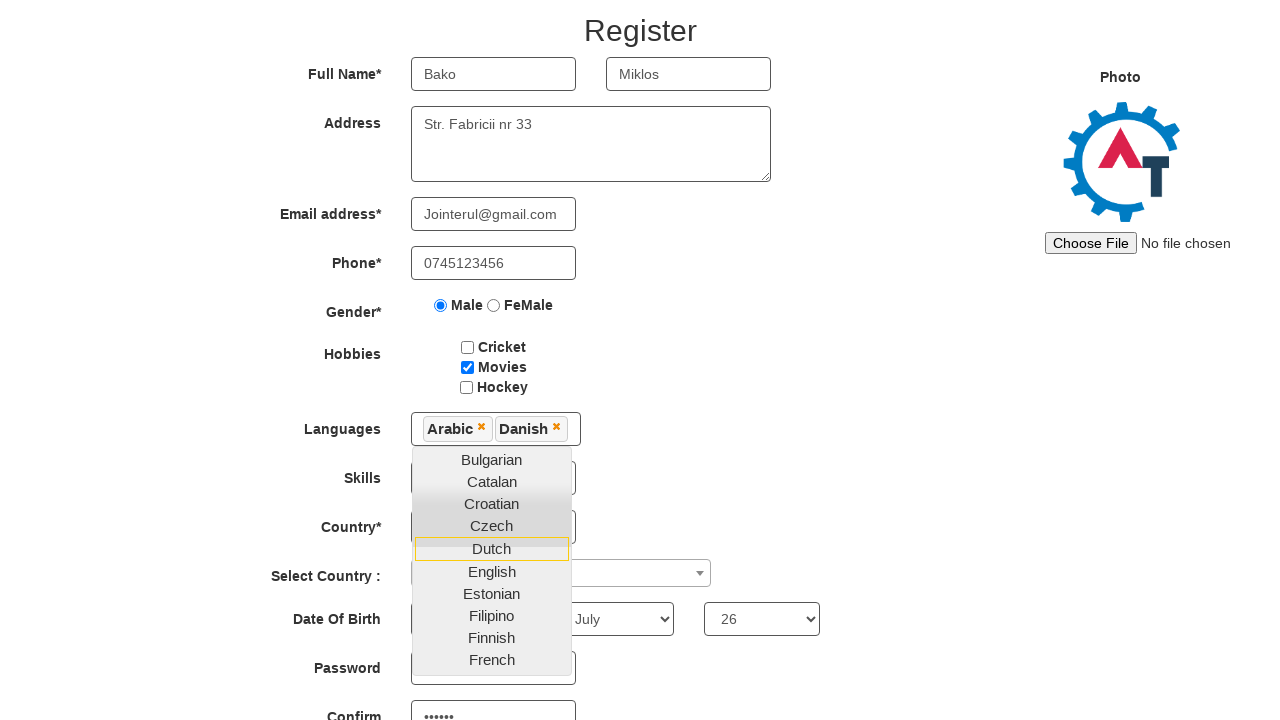

Clicked male gender radio button again at (441, 305) on input[value='Male']
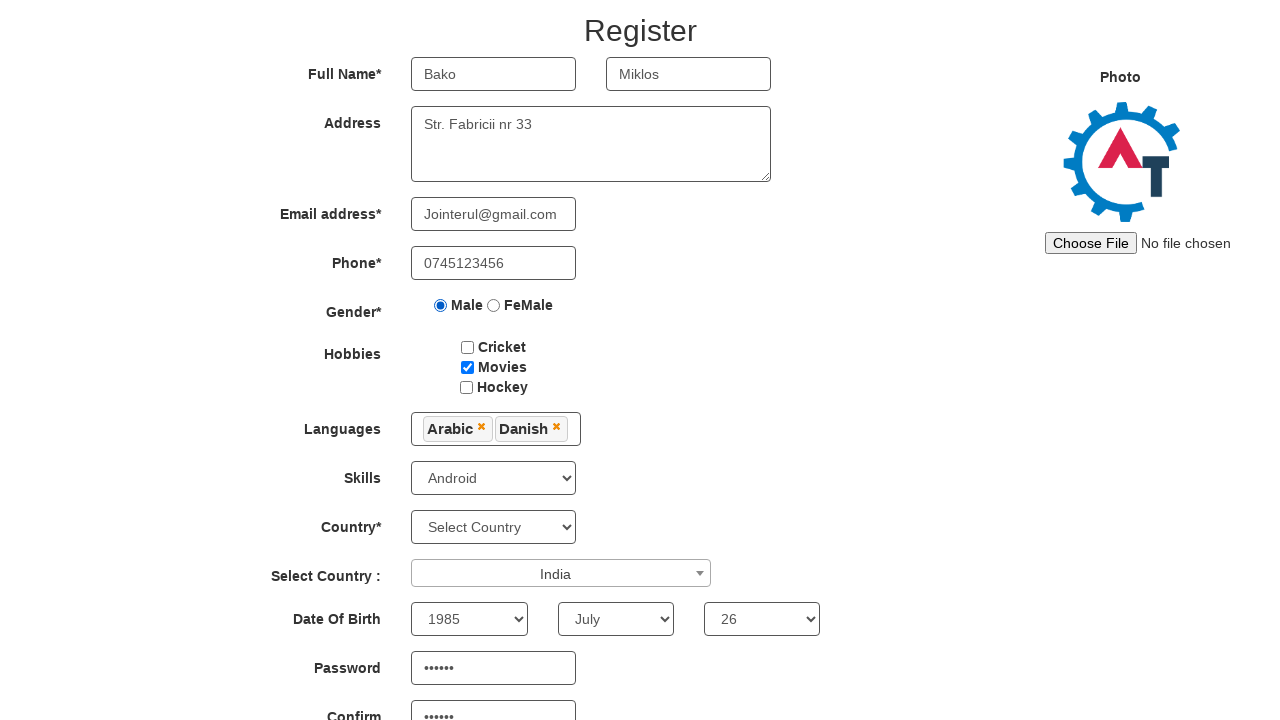

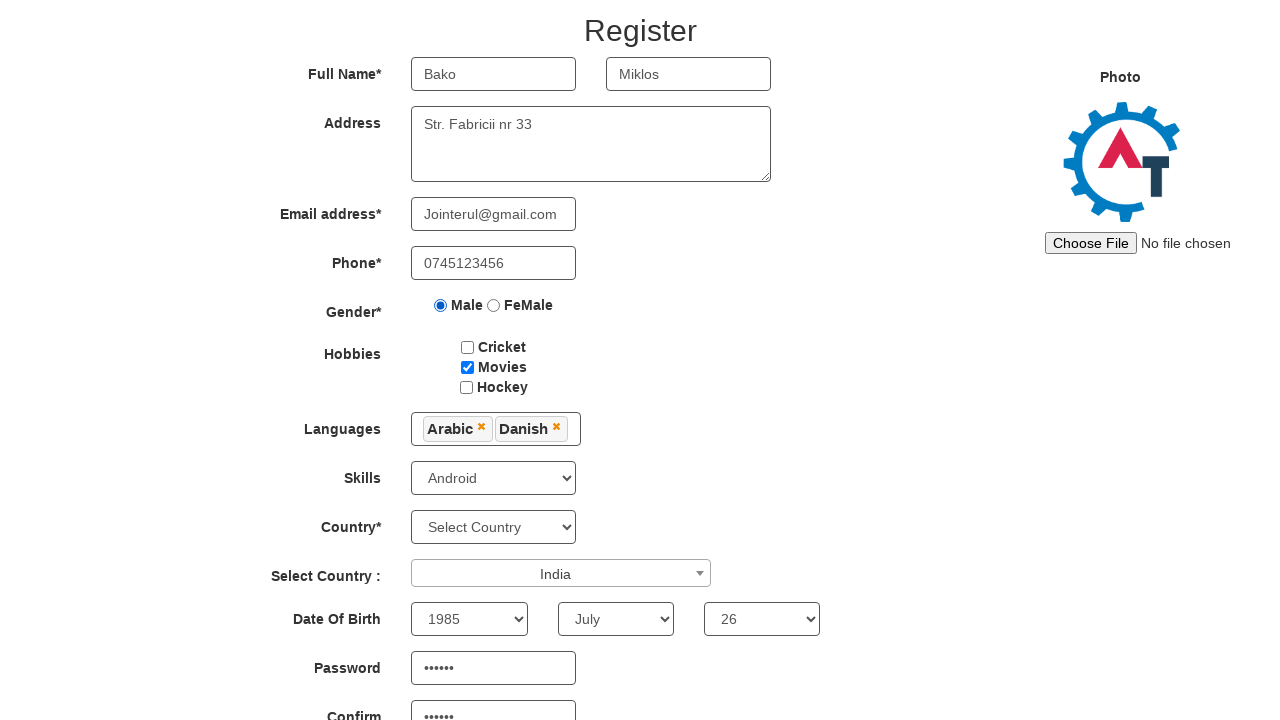